Tests nested iframe navigation by clicking on the Nested Frames link, switching to parent frame, then to child frame, and verifying text content

Starting URL: https://demoqa.com/frames

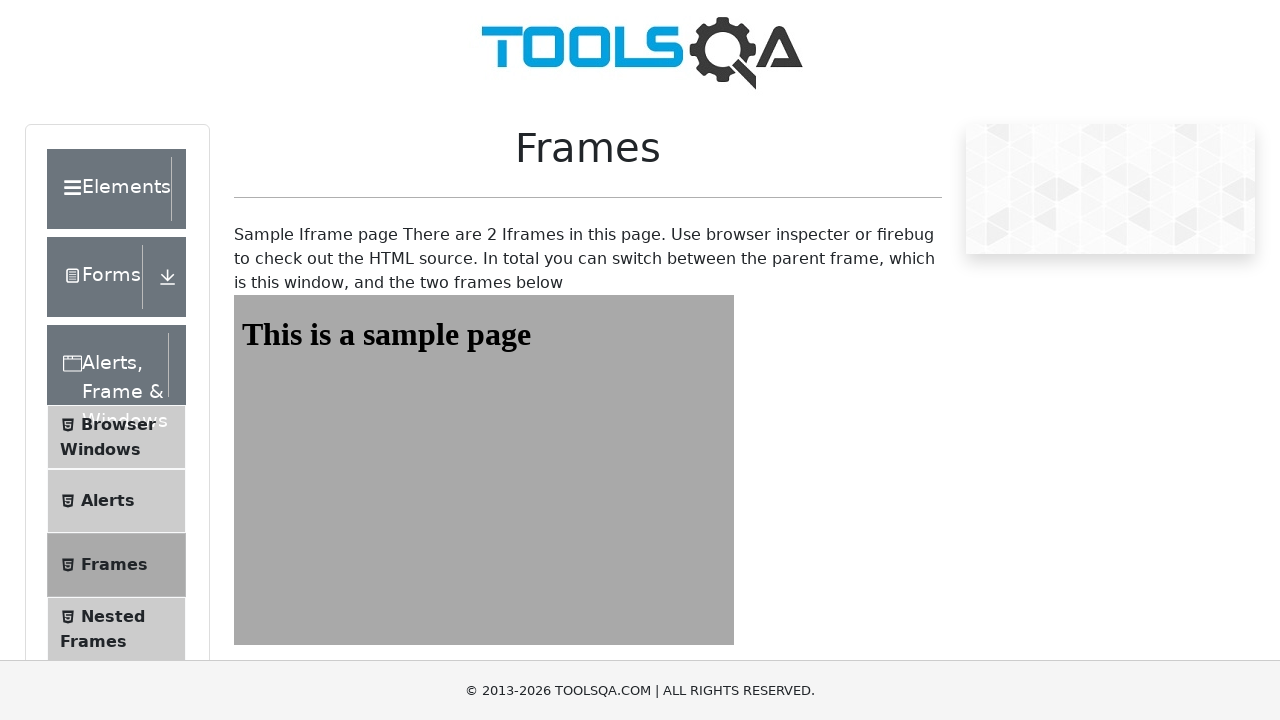

Clicked on Nested Frames link at (113, 616) on xpath=//span[text()='Nested Frames']
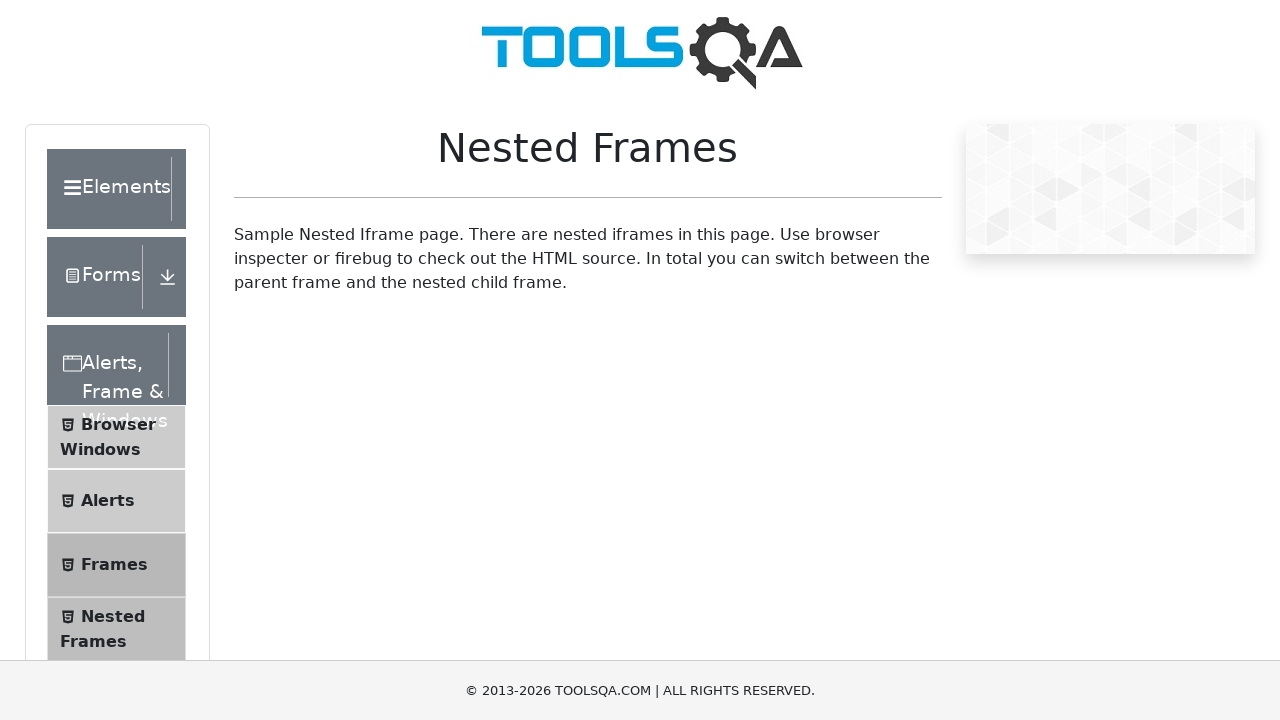

Switched to parent frame (frame1)
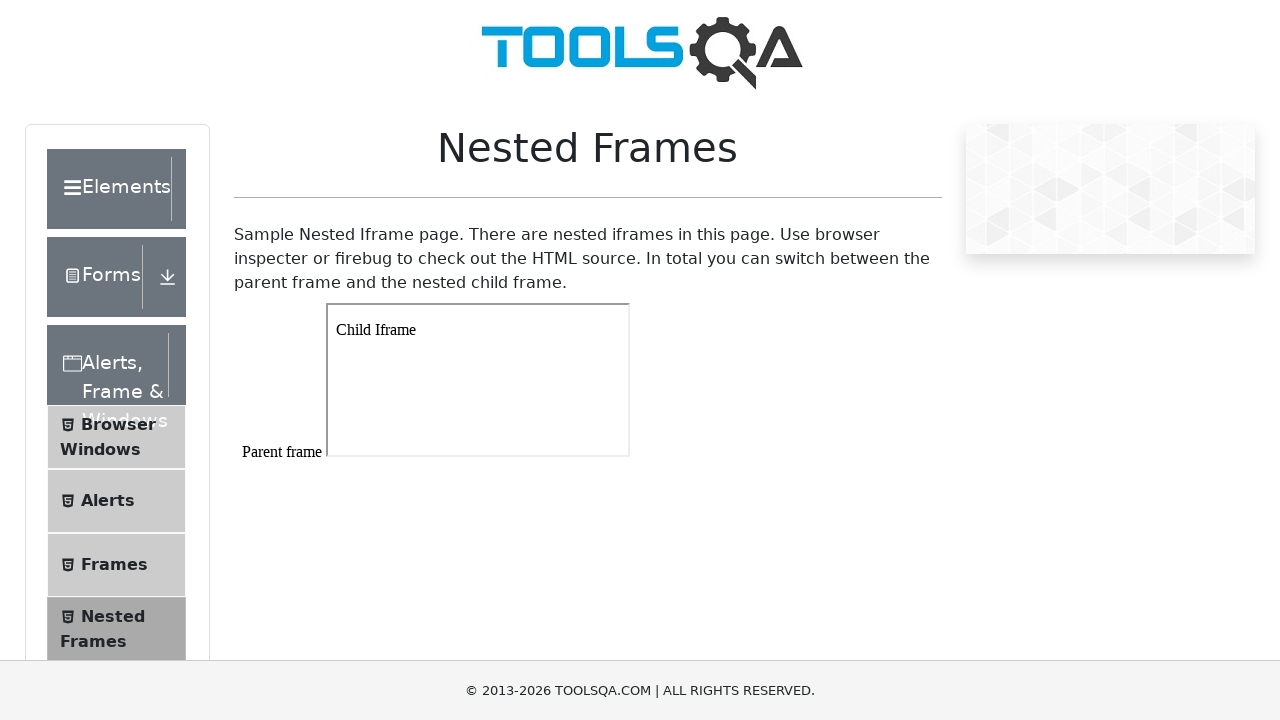

Located child frame within parent frame
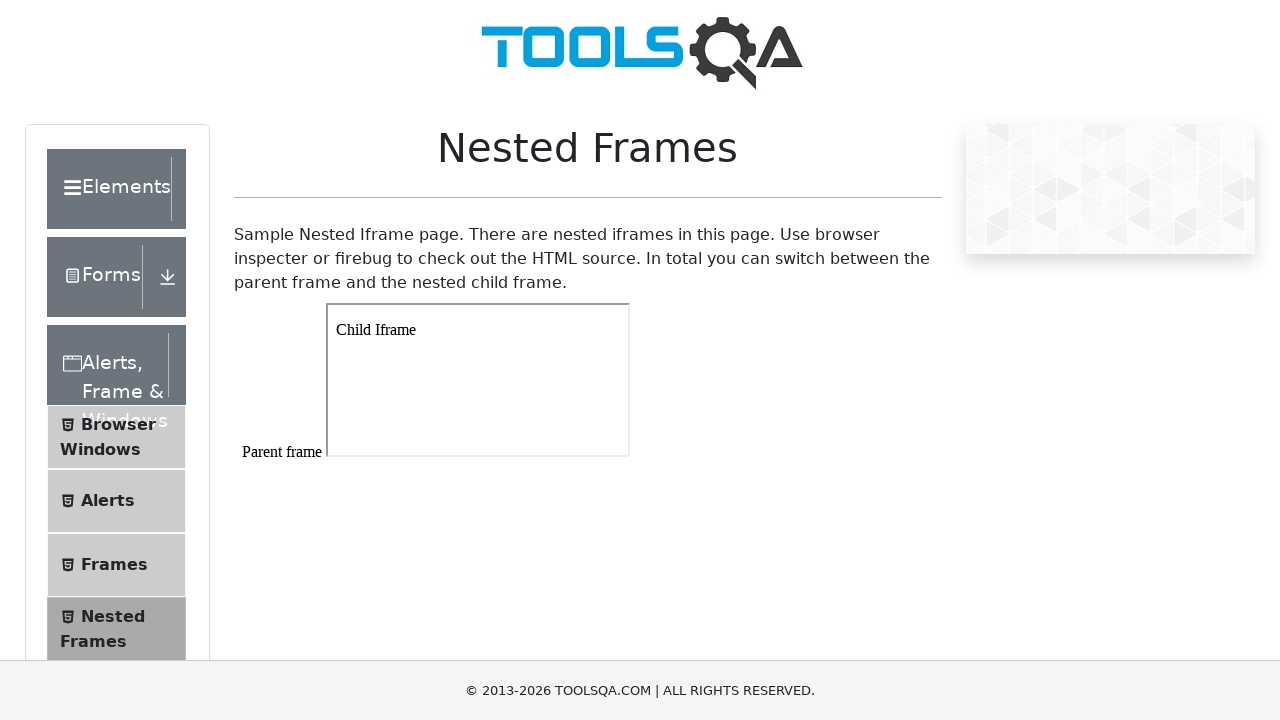

Retrieved text content from child iframe: 'Child Iframe'
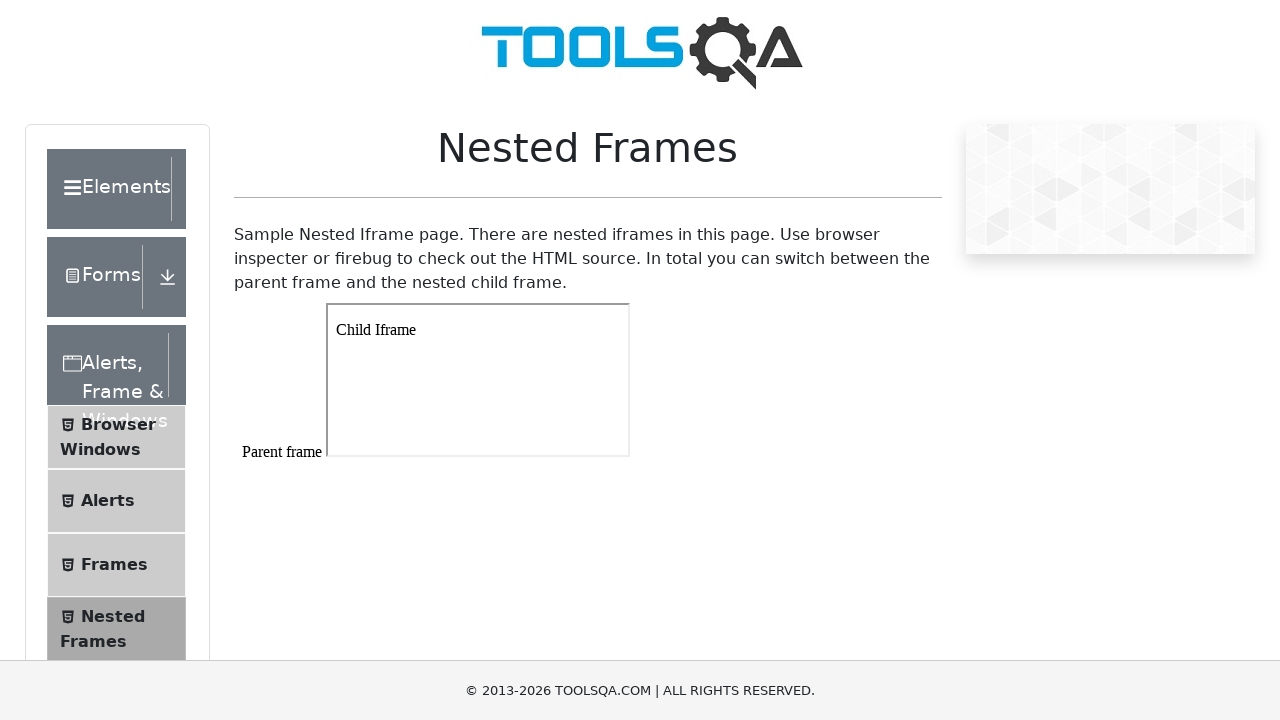

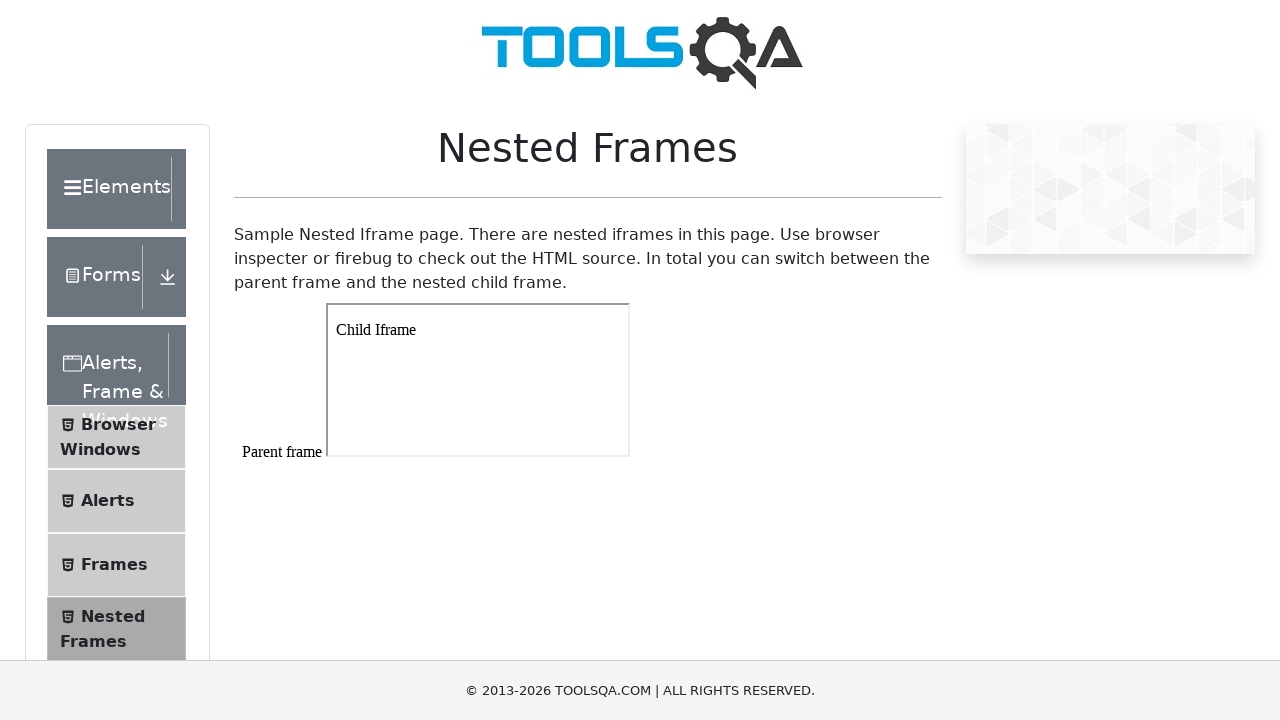